Tests iframe navigation by verifying text content in the main page and switching between multiple iframes to verify their content

Starting URL: https://demoqa.com/frames

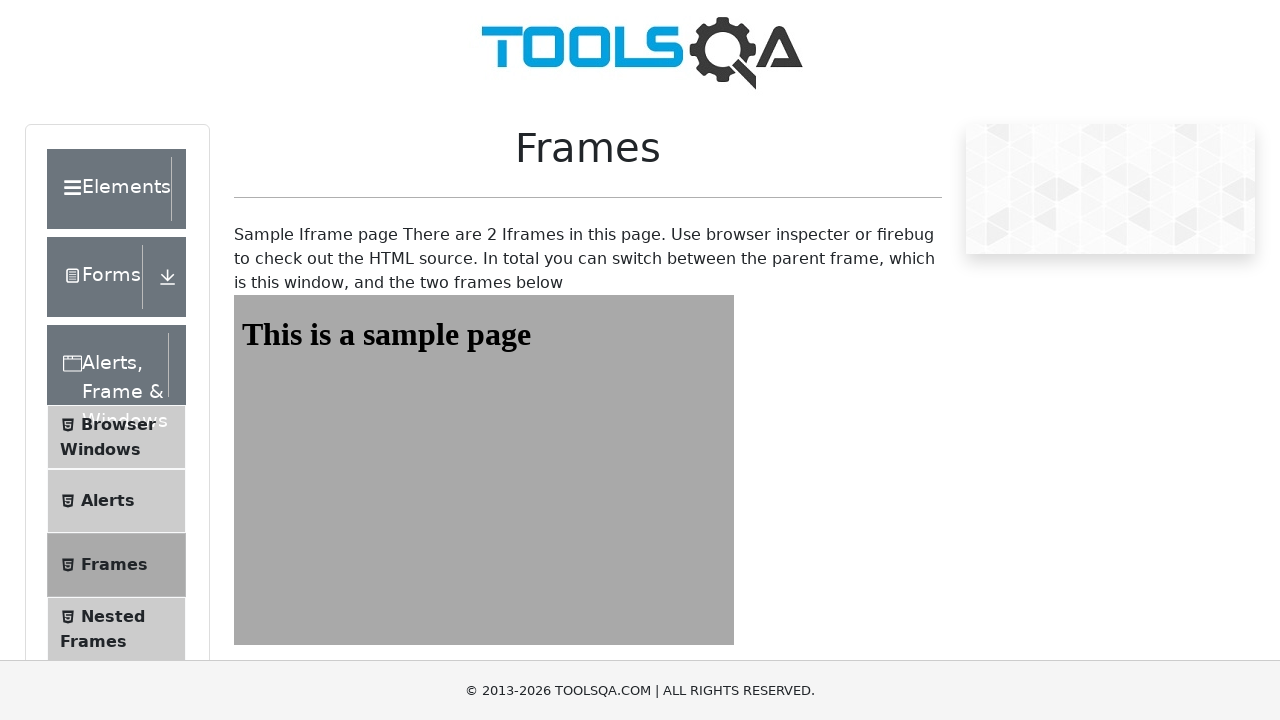

Retrieved main page 'Frames' text content
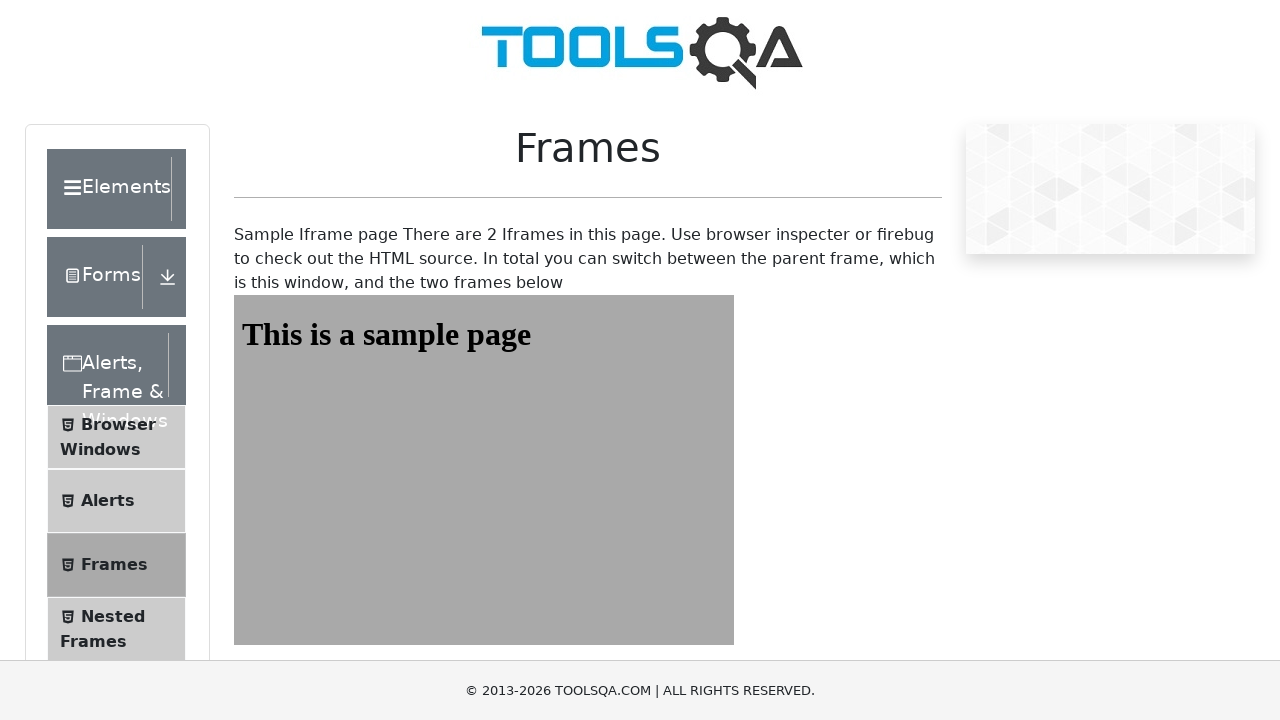

Verified main page displays 'Frames' text
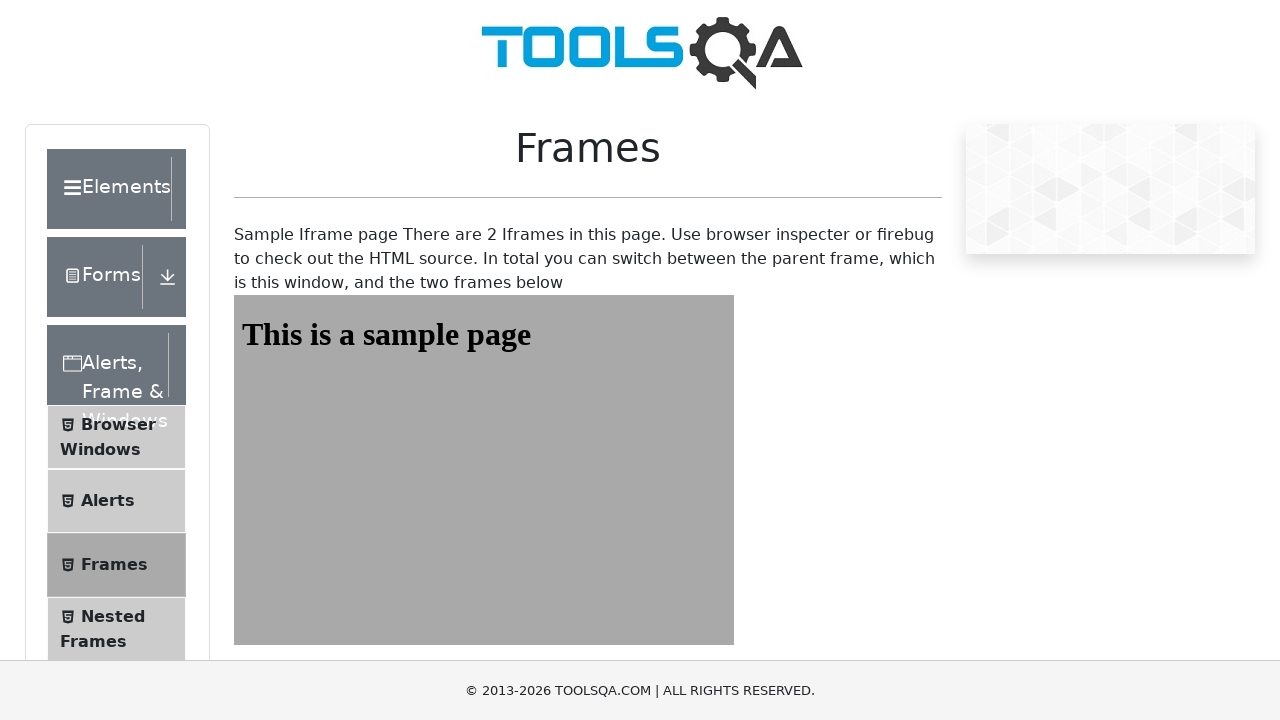

Located first iframe (frame1)
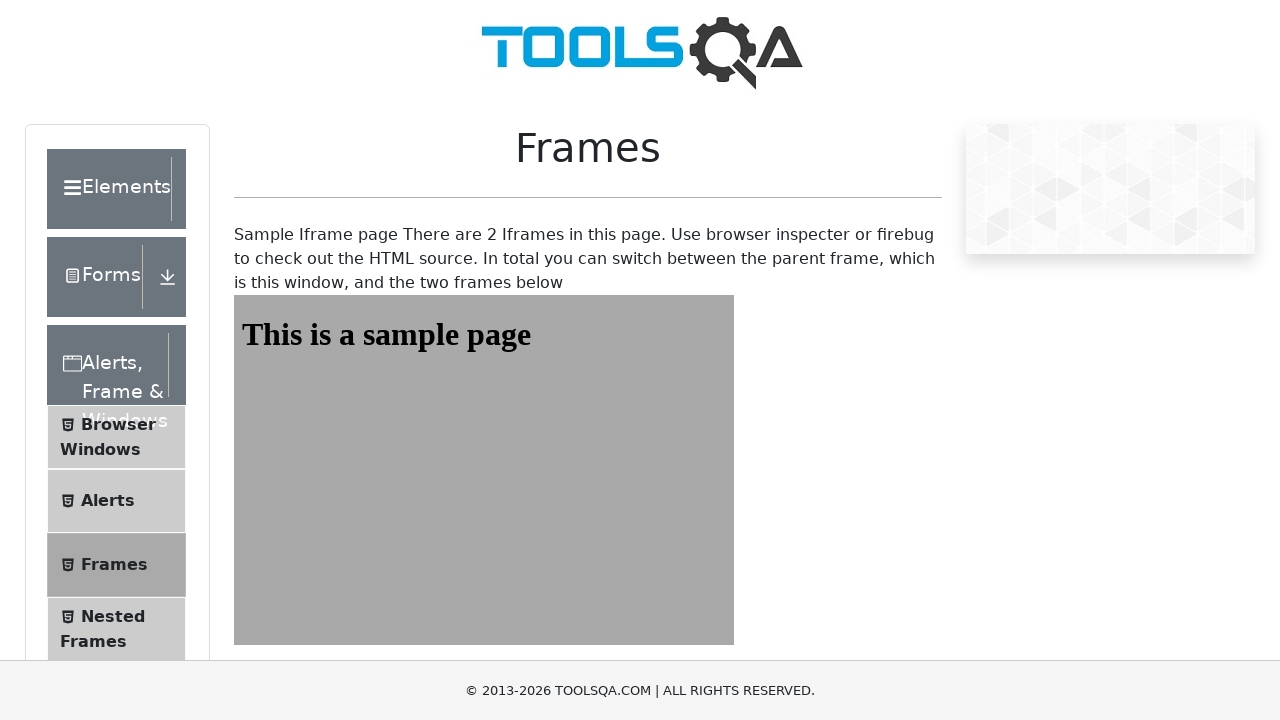

Retrieved text content from first iframe heading
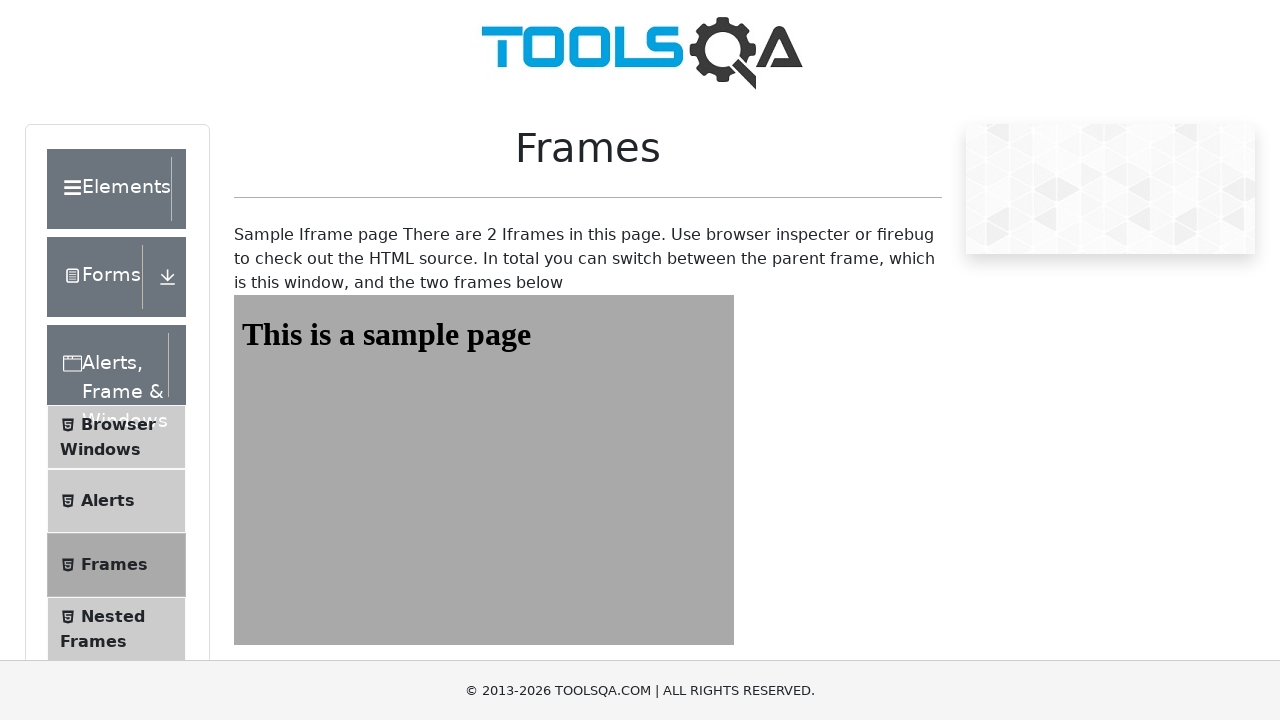

Verified first iframe displays 'This is a sample page'
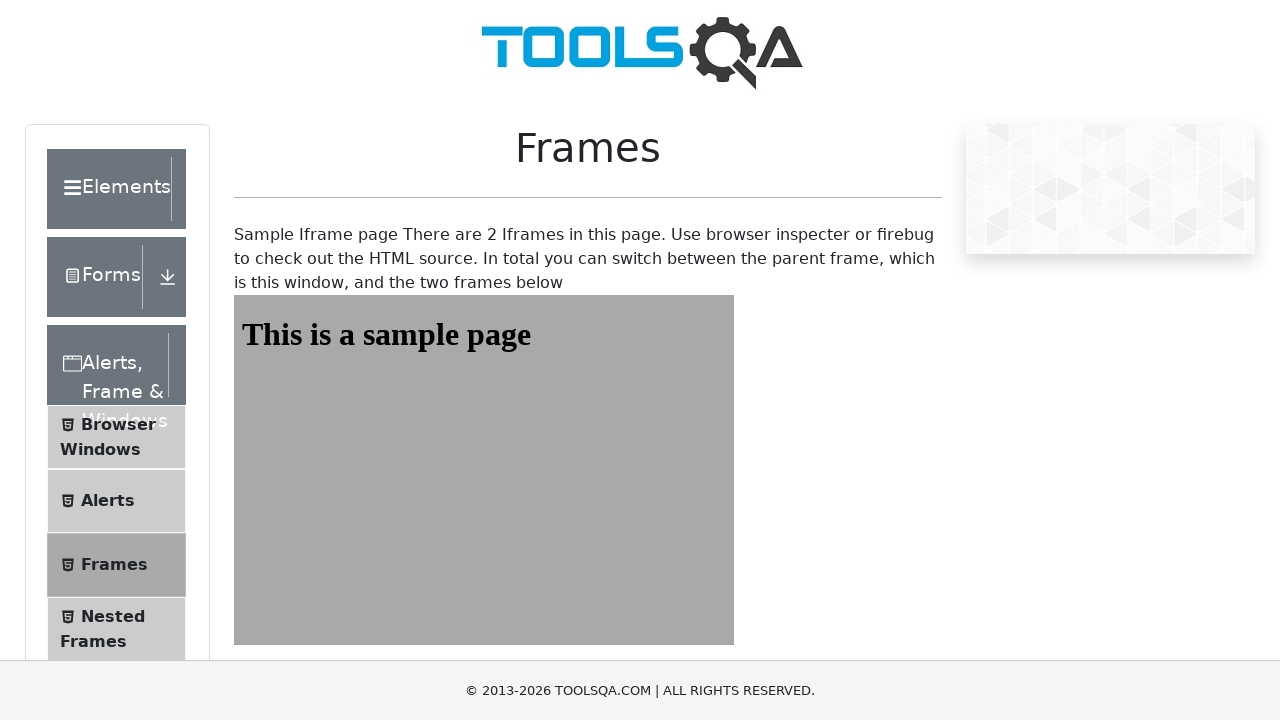

Scrolled down 1000 pixels
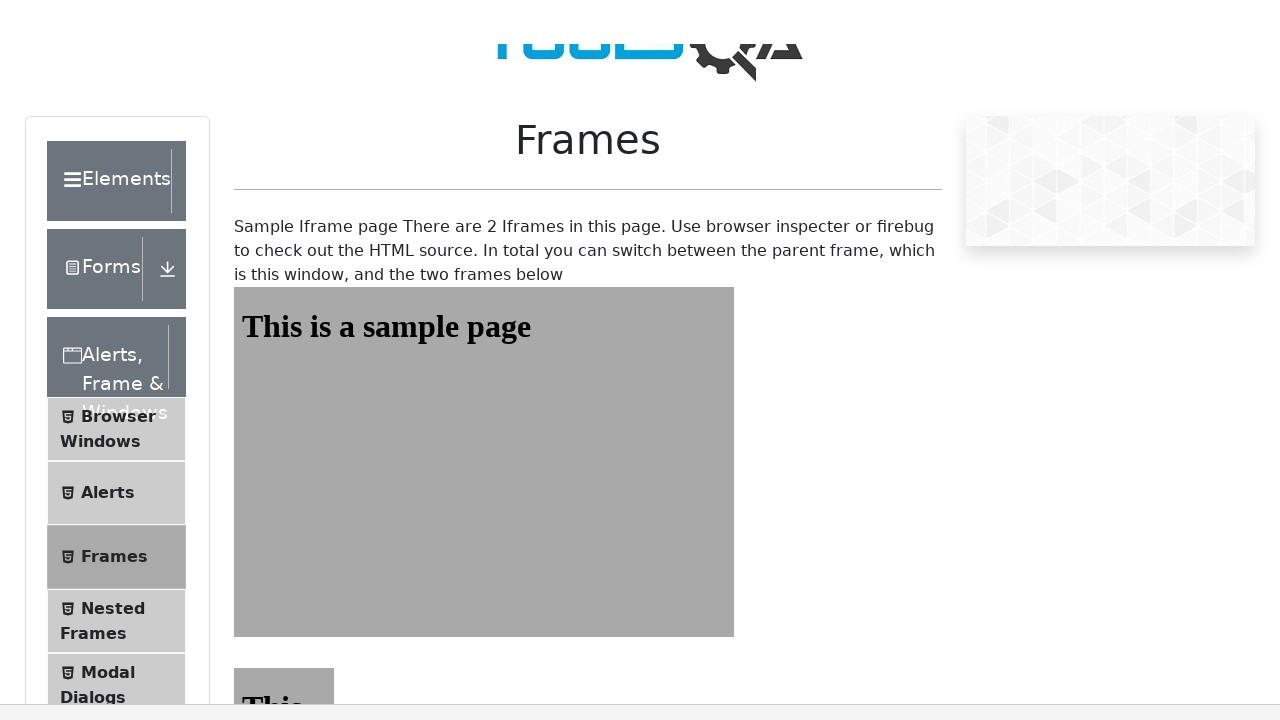

Located second iframe (frame2)
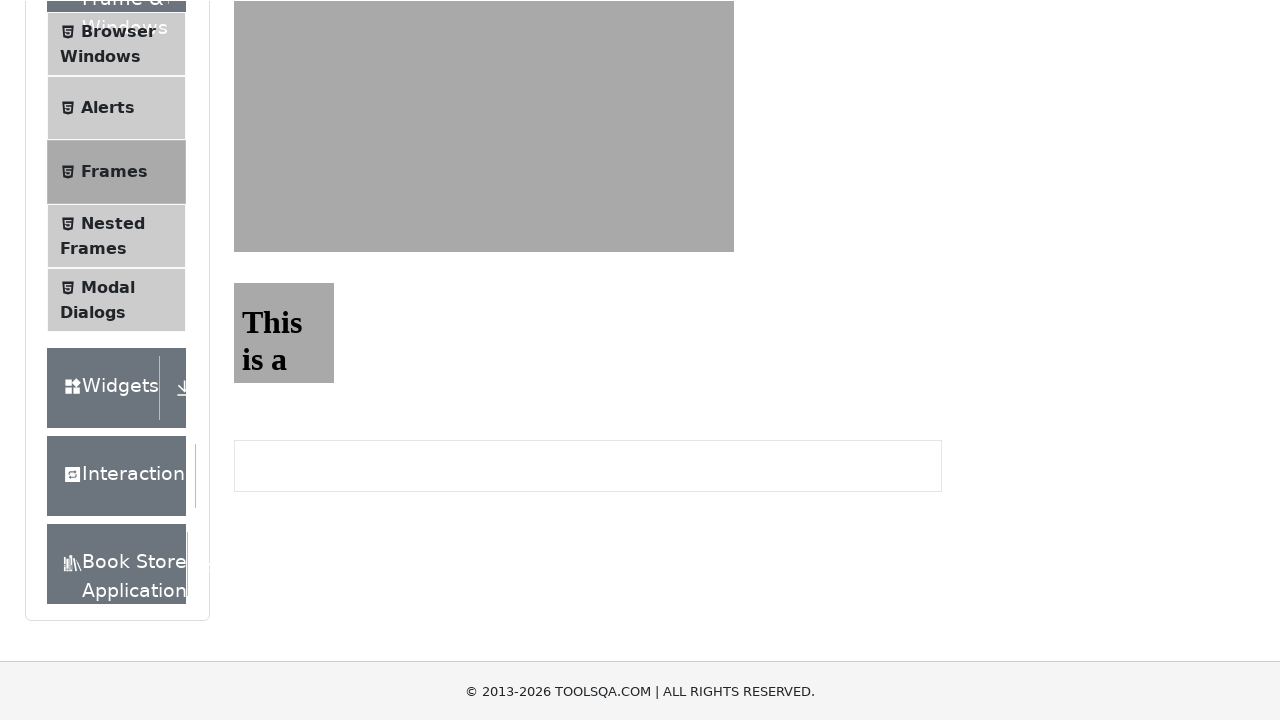

Retrieved text content from second iframe heading
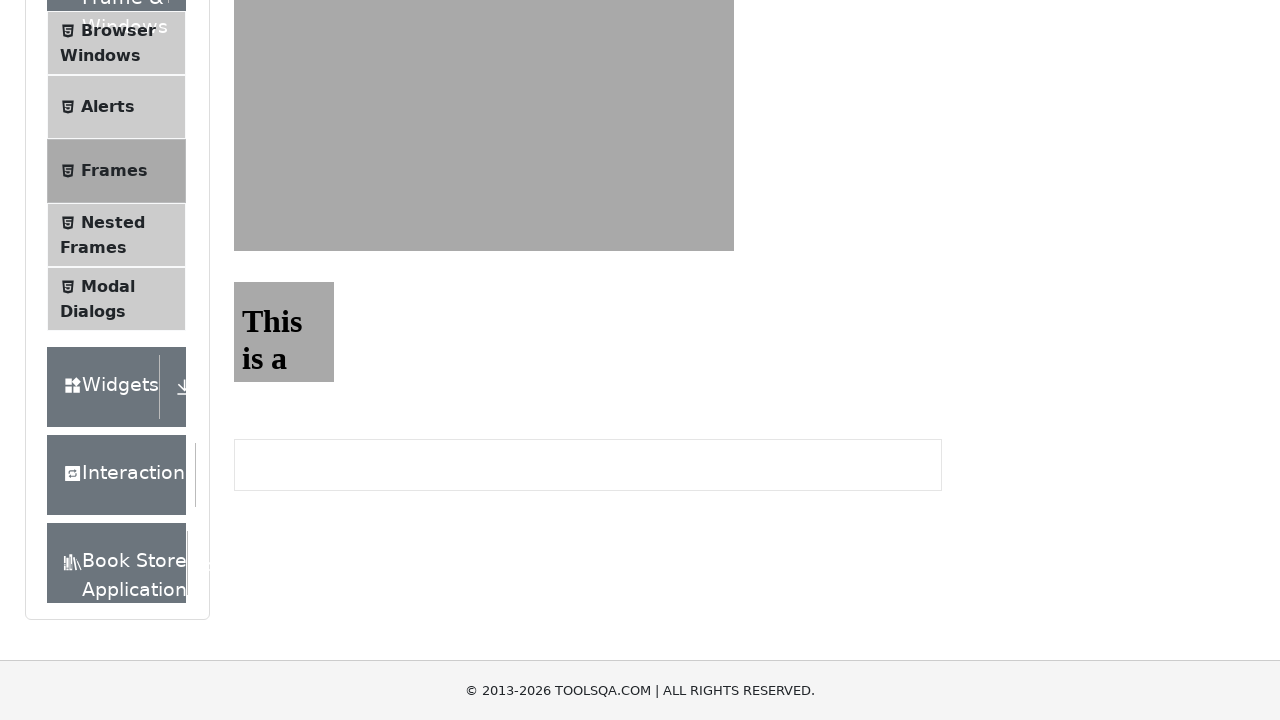

Verified second iframe displays 'This is a sample page'
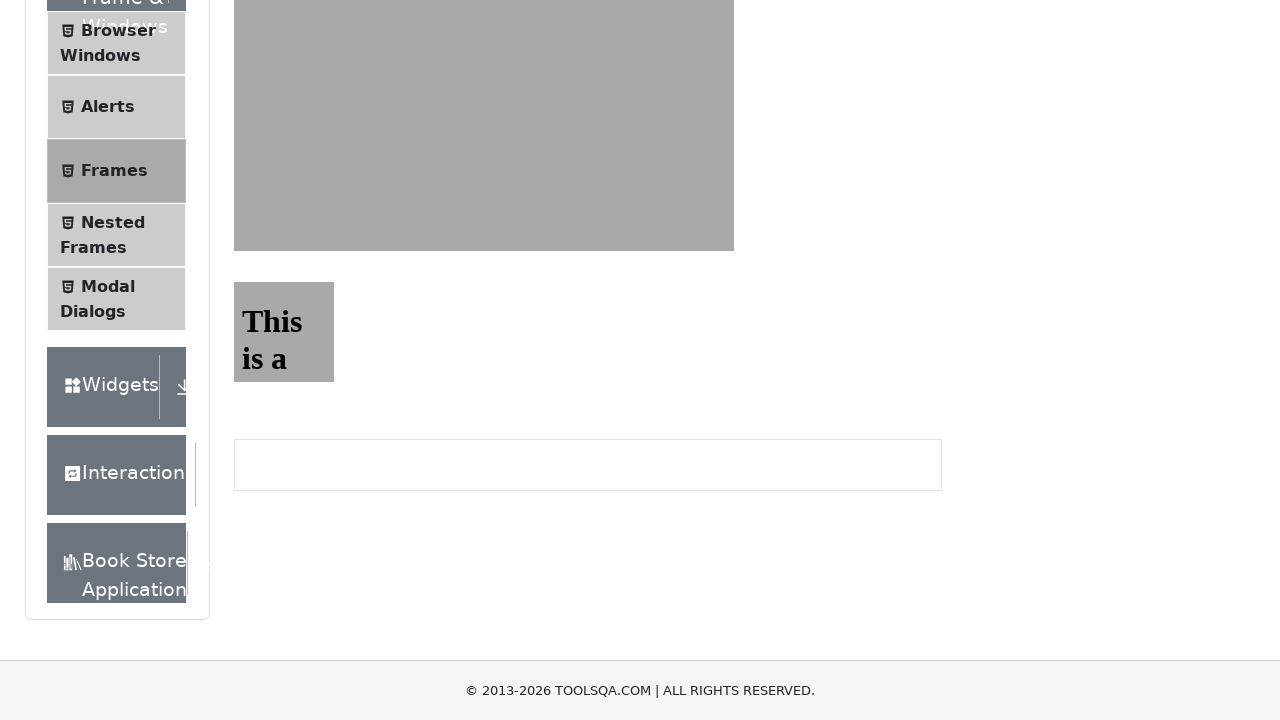

Retrieved main page wrapper text content
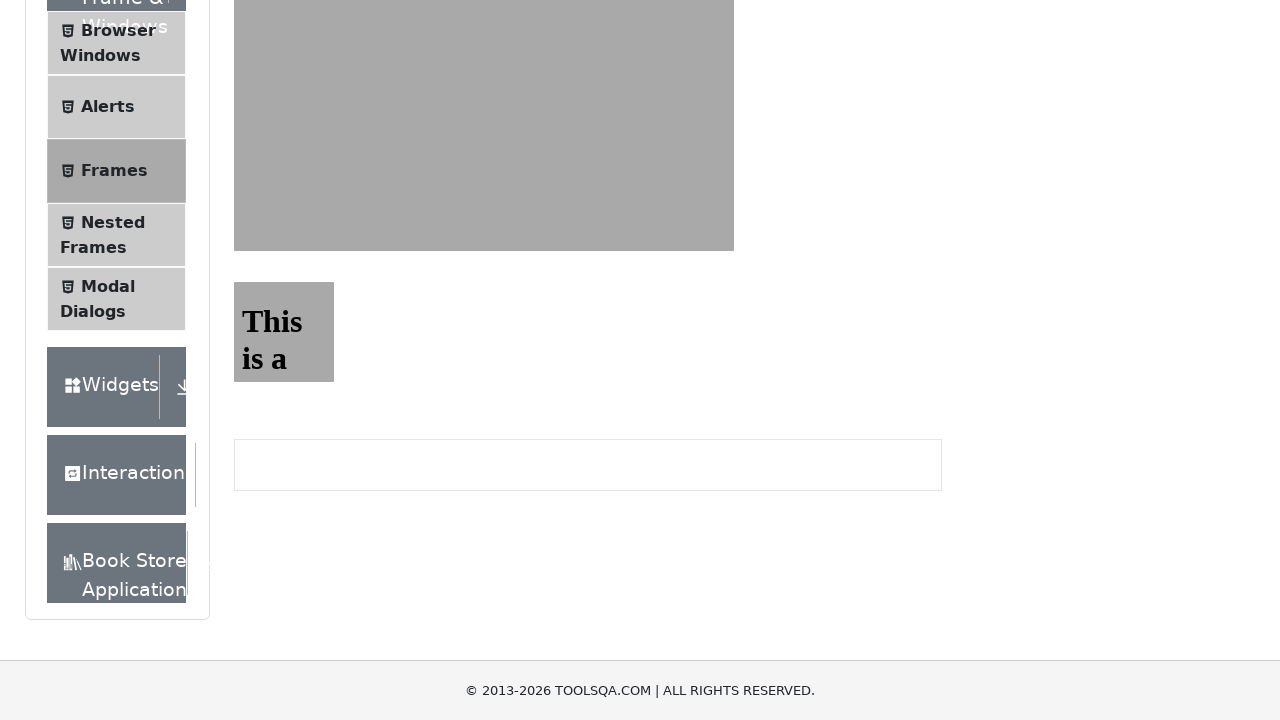

Verified main page contains 'Sample Iframe page There are 2 Iframes in this page' text
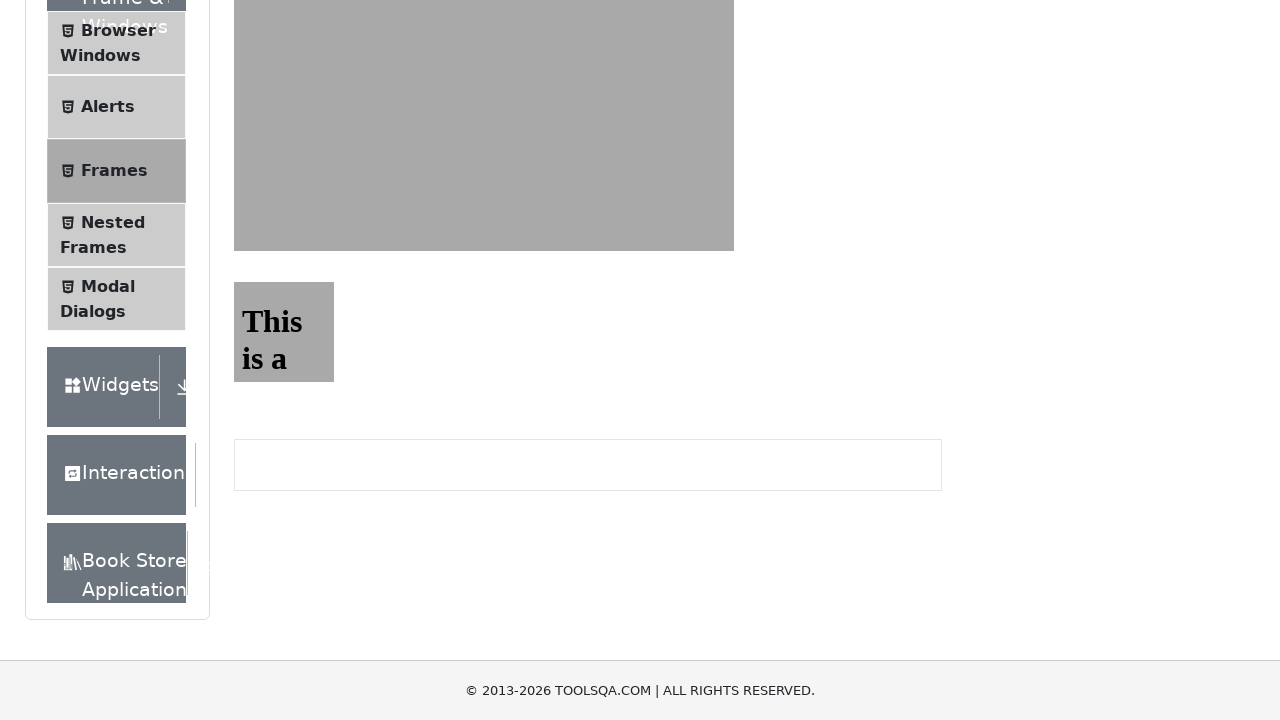

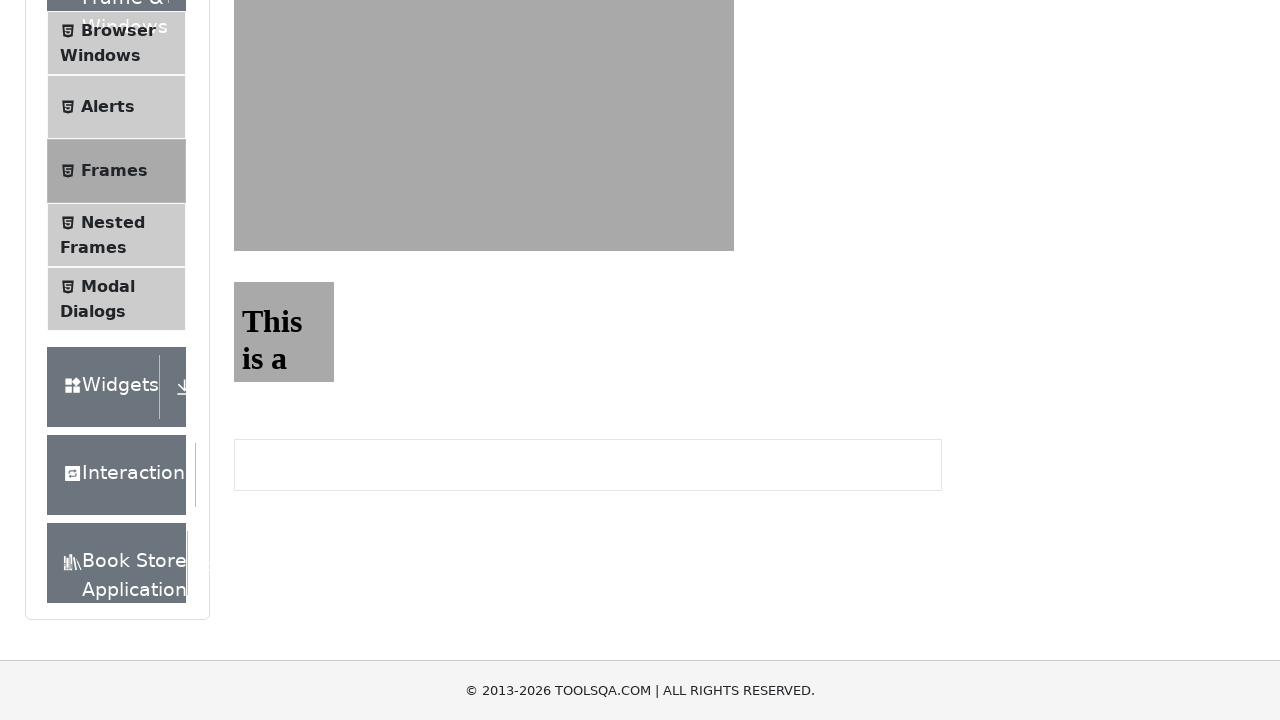